Tests different types of mouse clicks including single click, double click, and right click on form elements

Starting URL: http://sahitest.com/demo/clicks.htm

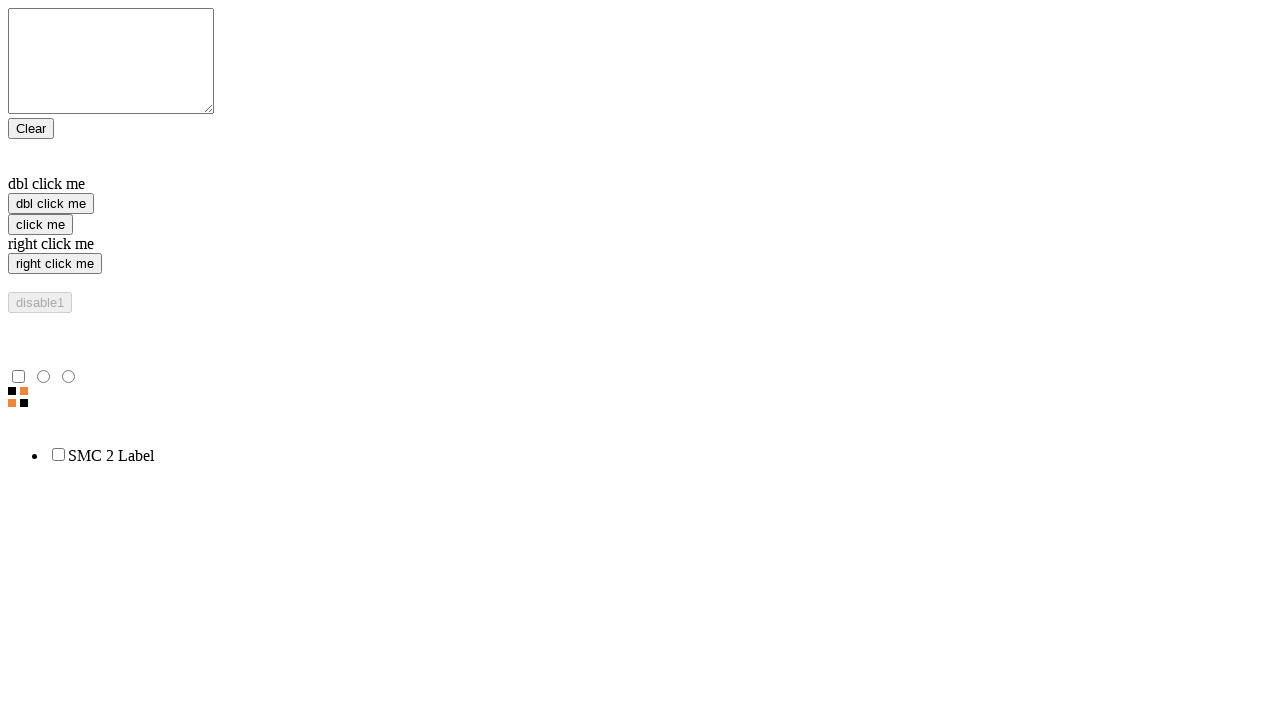

Performed single click on 'click me' button at (40, 224) on input[value='click me']
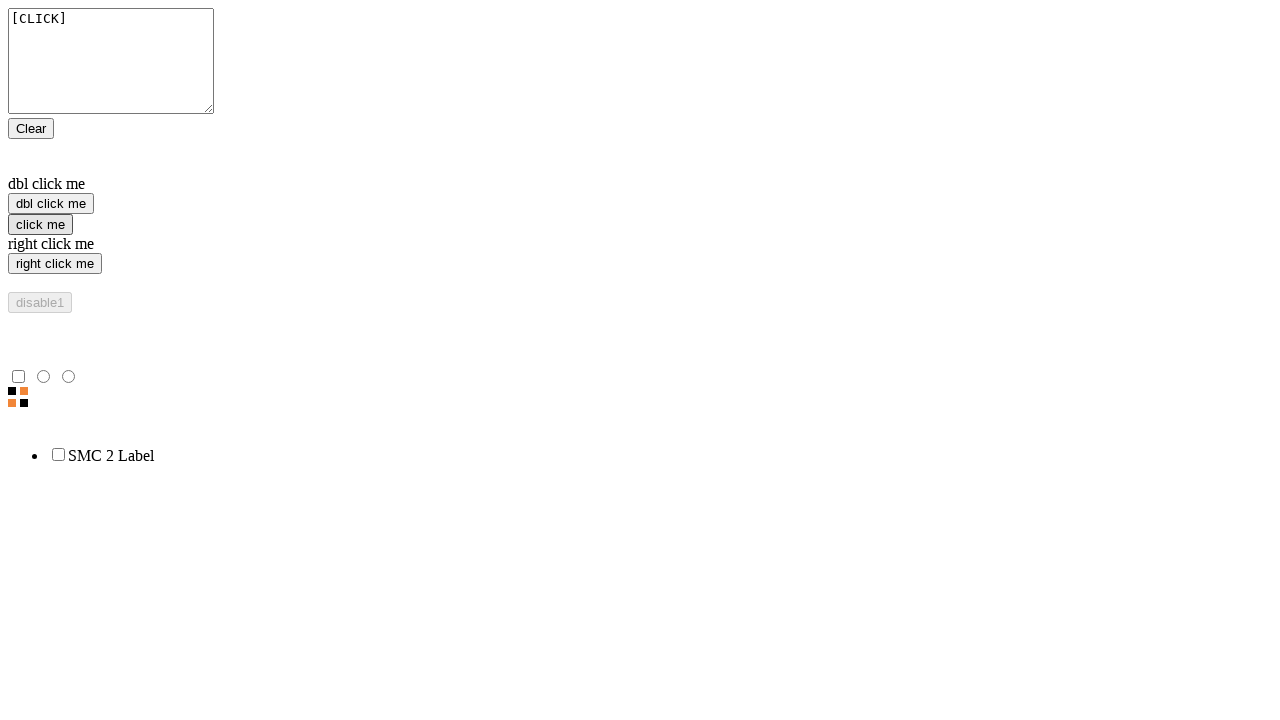

Performed double click on 'dbl click me' button at (51, 204) on input[value='dbl click me']
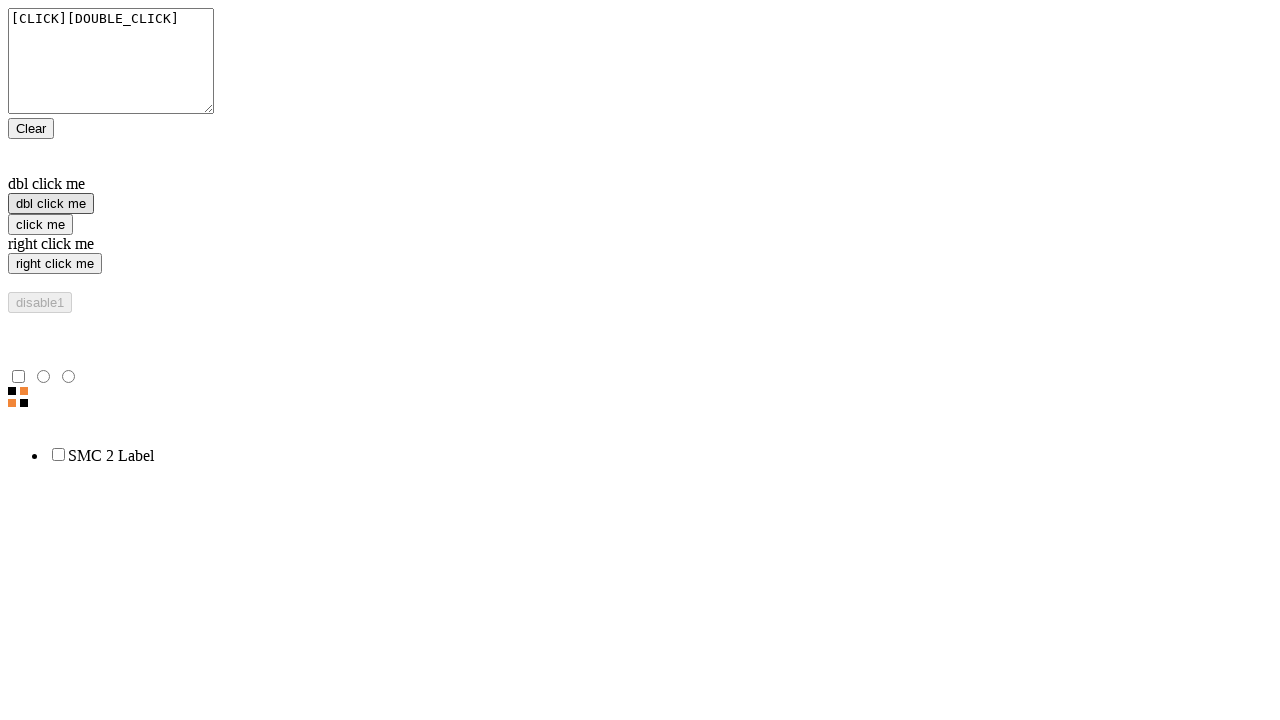

Performed right click on 'right click me' button at (55, 264) on input[value='right click me']
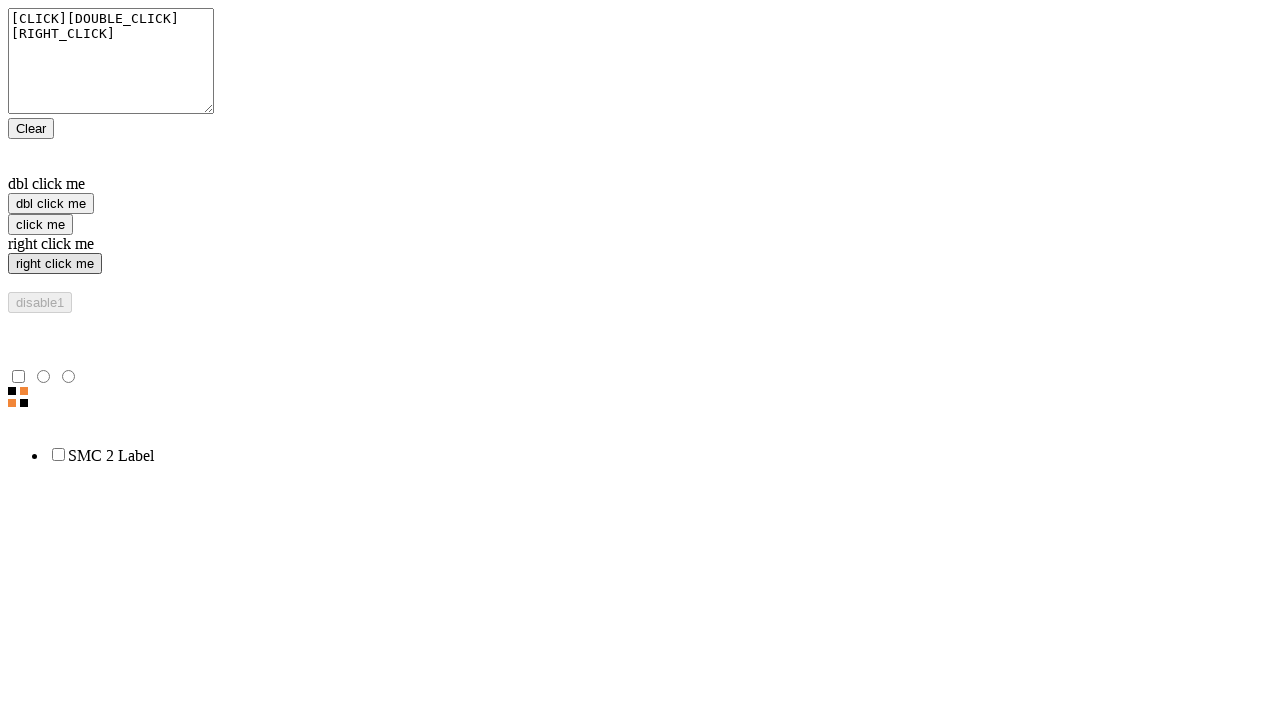

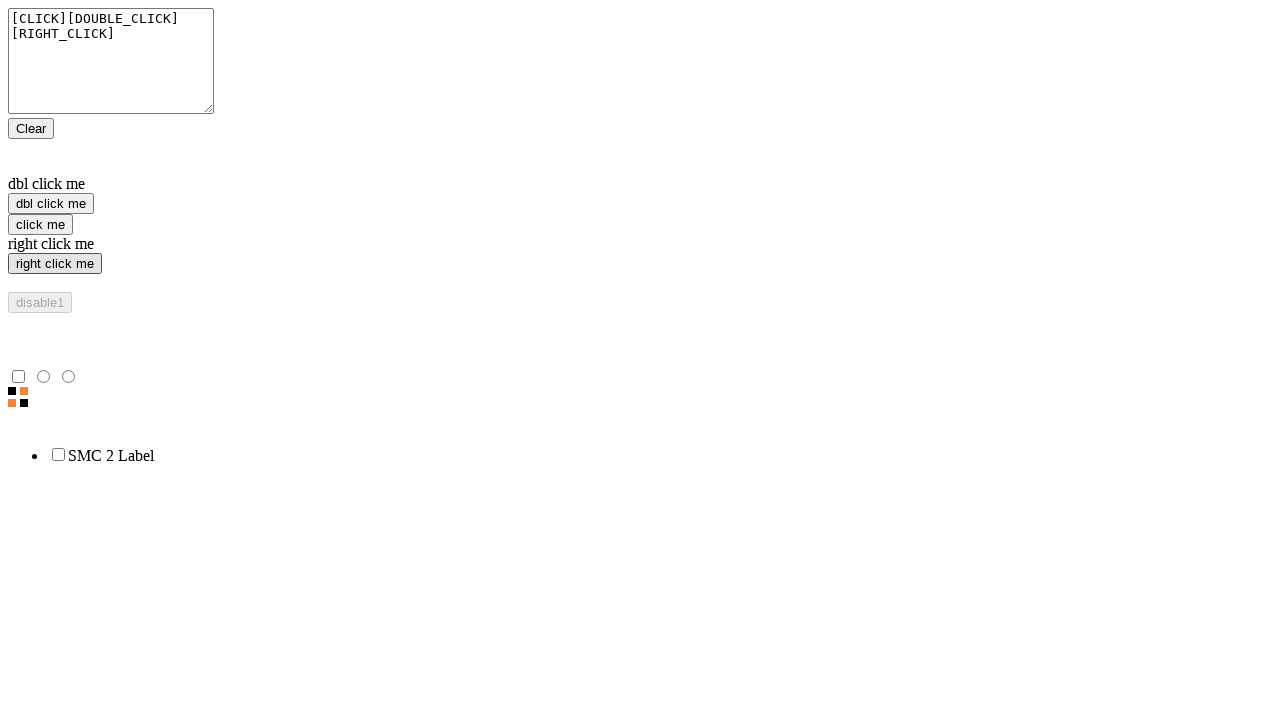